Tests the table sorting functionality by clicking on the first column header and verifying that the displayed items are sorted alphabetically.

Starting URL: https://rahulshettyacademy.com/seleniumPractise/#/offers

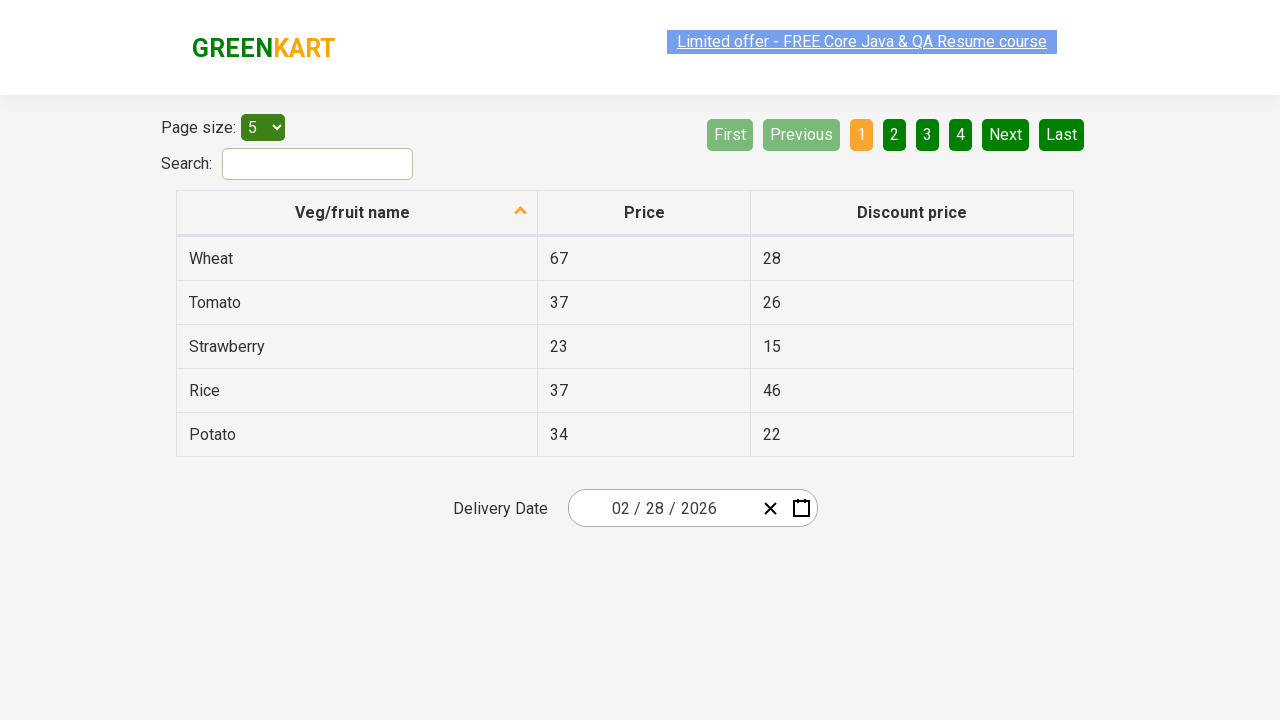

Clicked on the first column header to trigger sorting at (357, 213) on xpath=//tr//th[1]
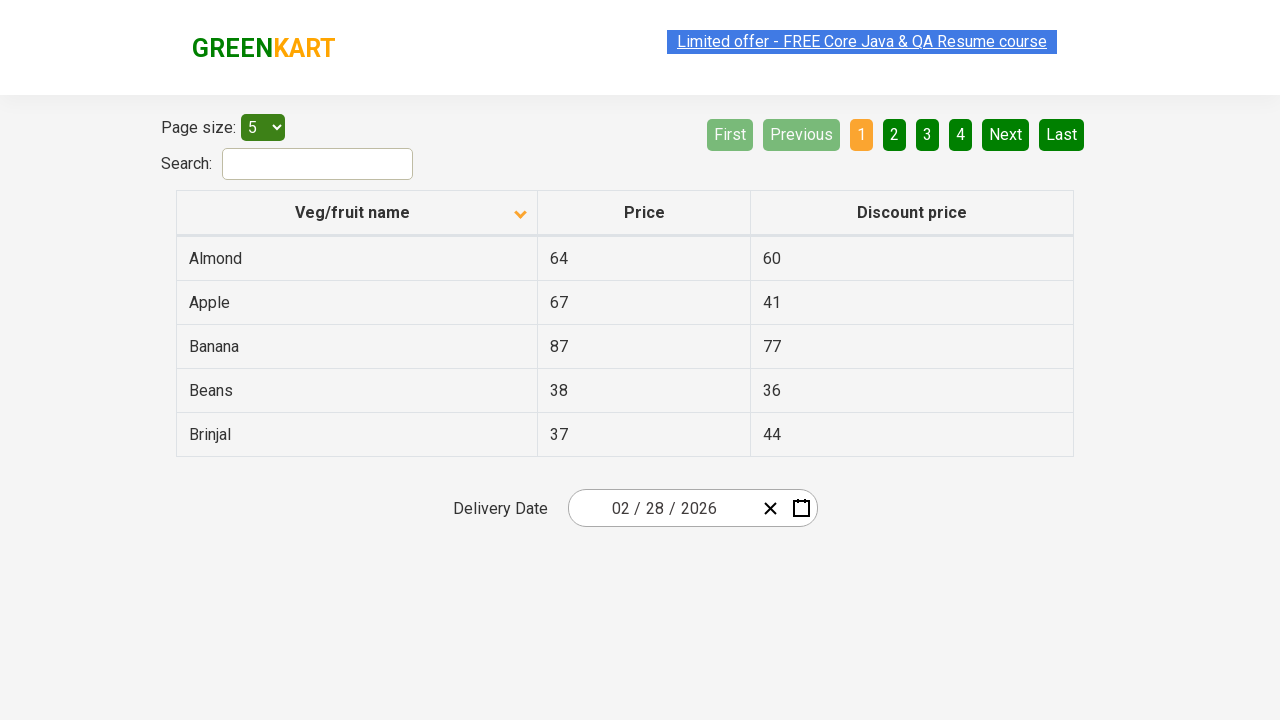

Table data loaded after sorting
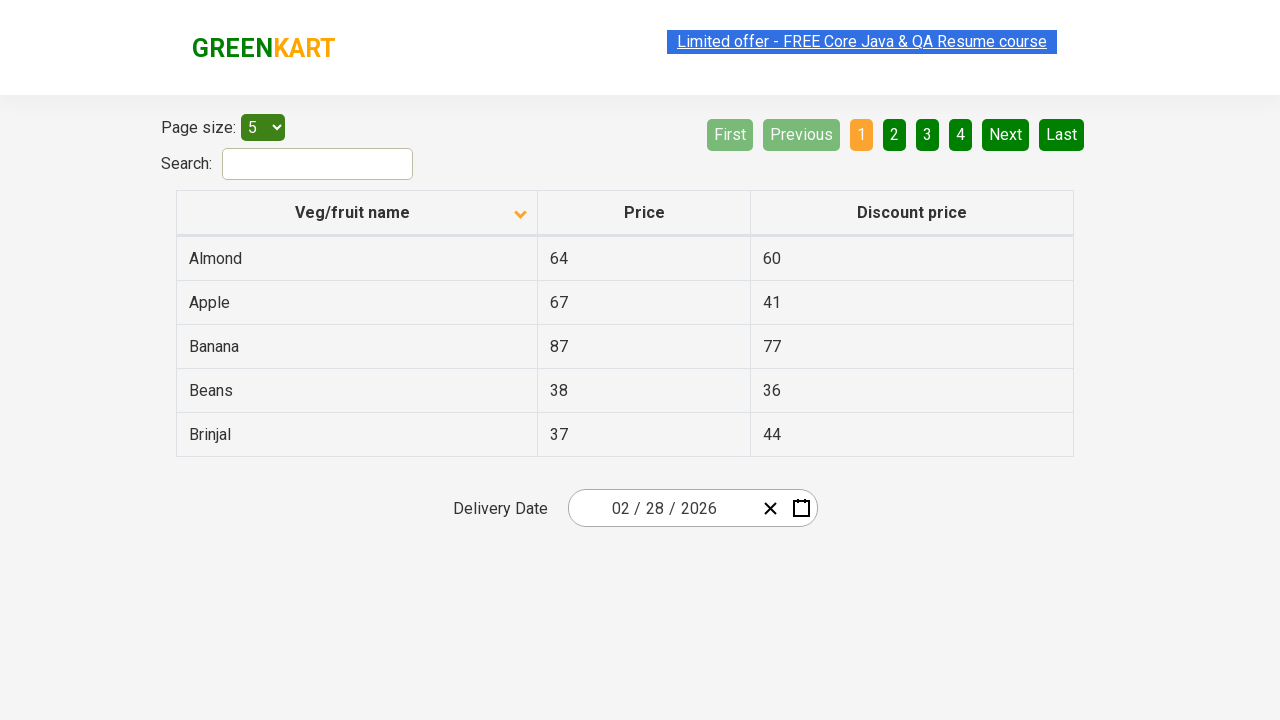

Retrieved all elements from the first column
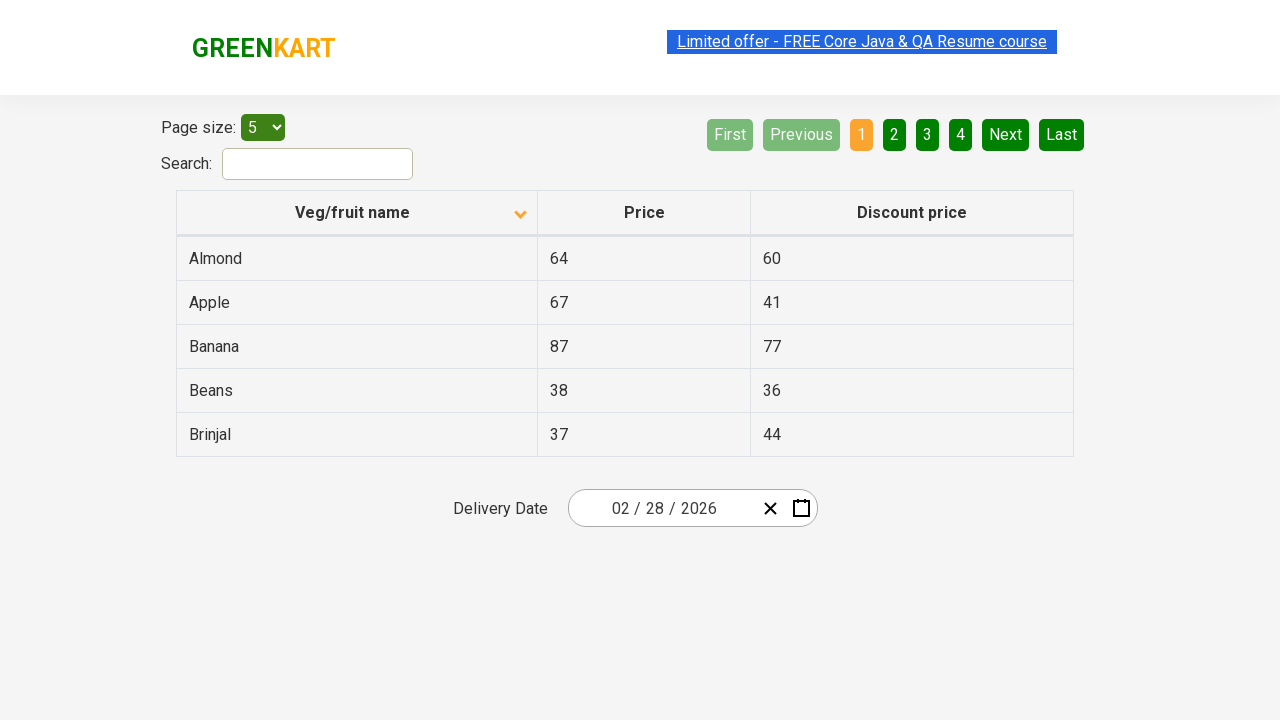

Extracted text content from 5 column elements
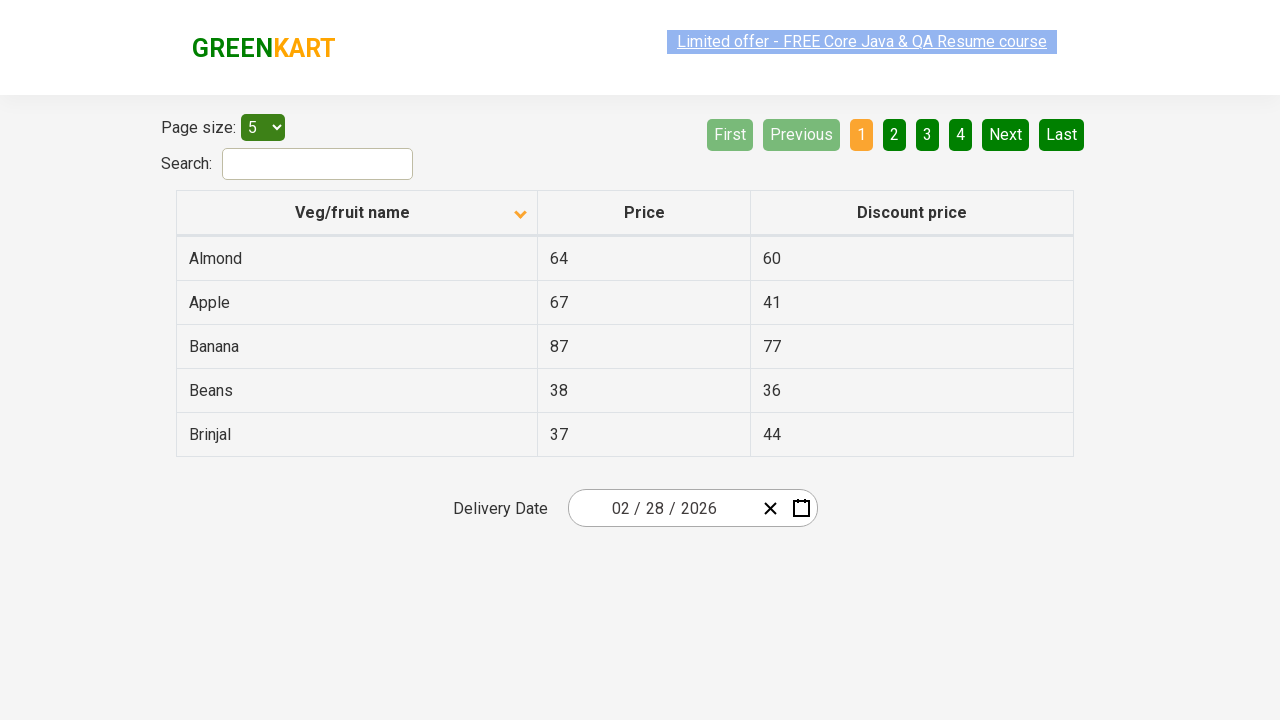

Created alphabetically sorted copy of the column data
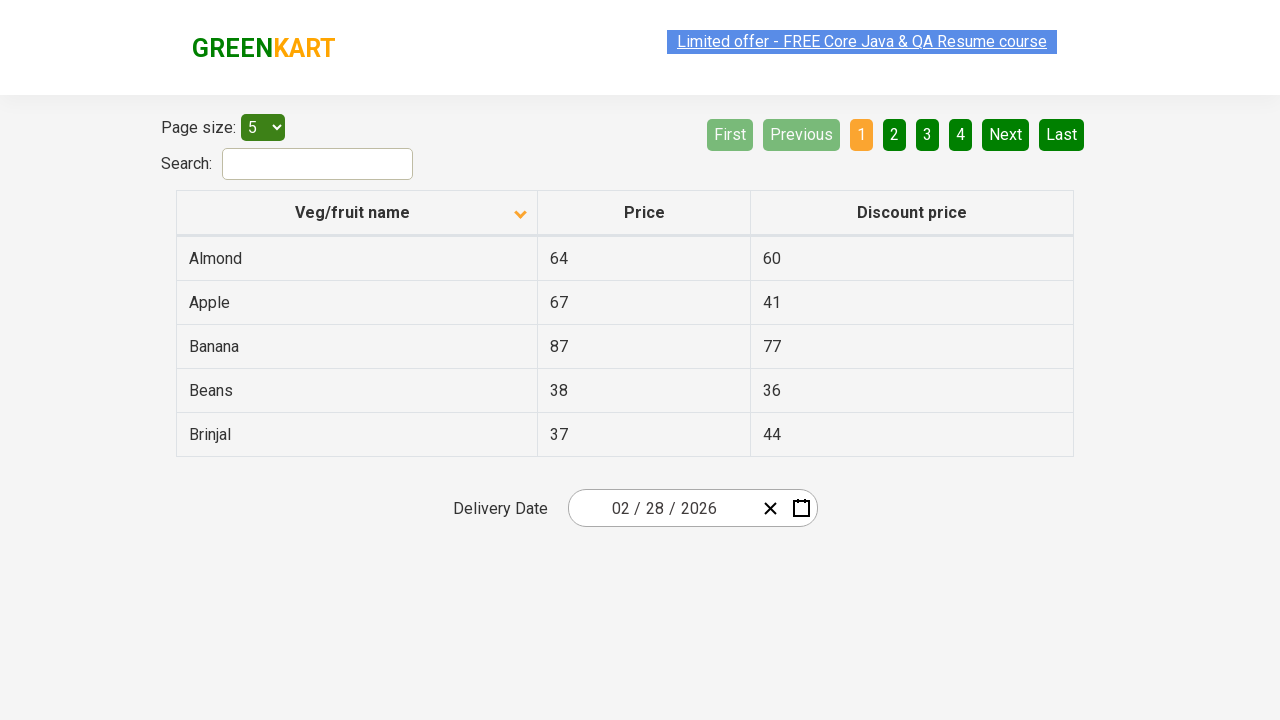

Verified that table items are sorted alphabetically
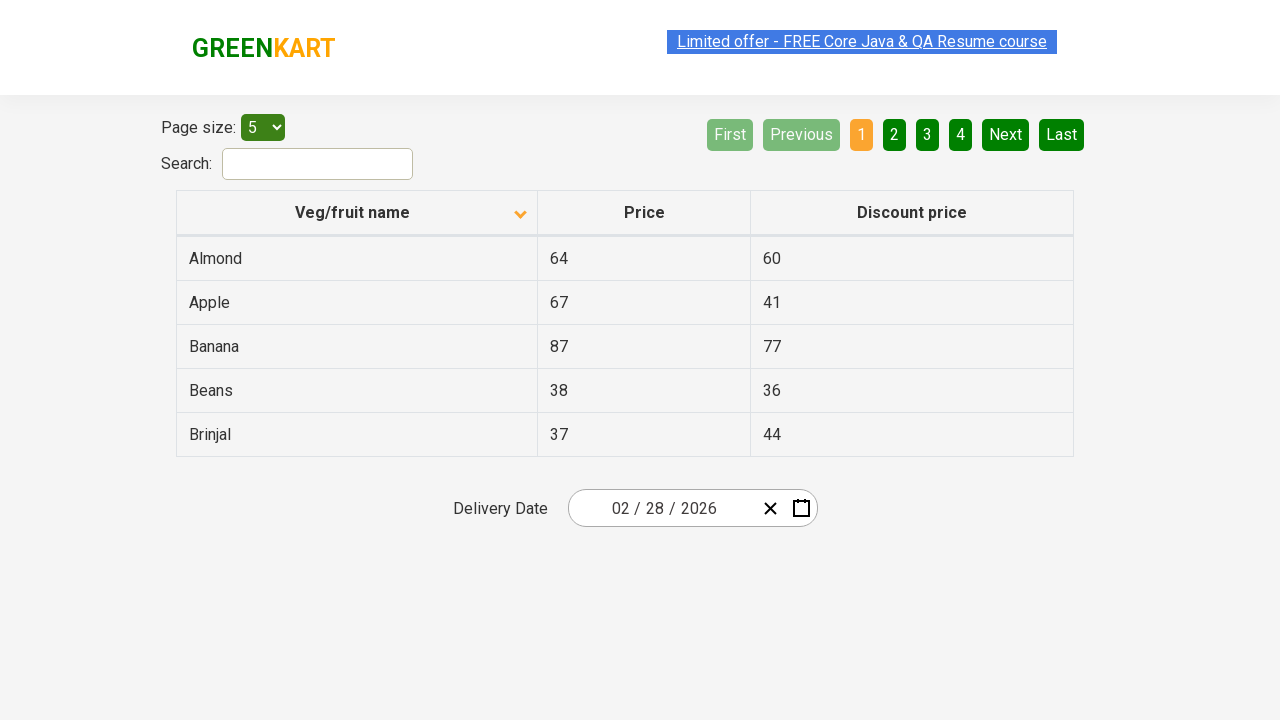

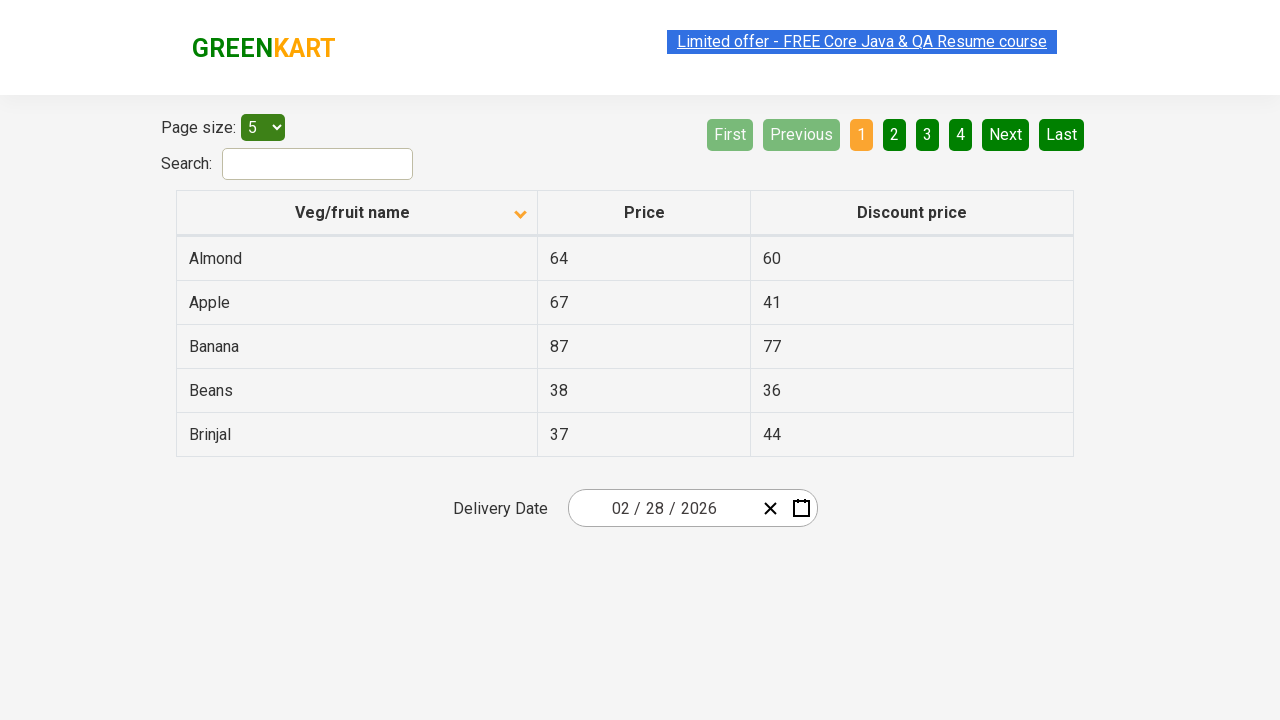